Tests switching the website language to English by clicking the language dropdown and selecting the EN option, then verifying the page title changes to English text.

Starting URL: https://skarb.foxminded.ua/

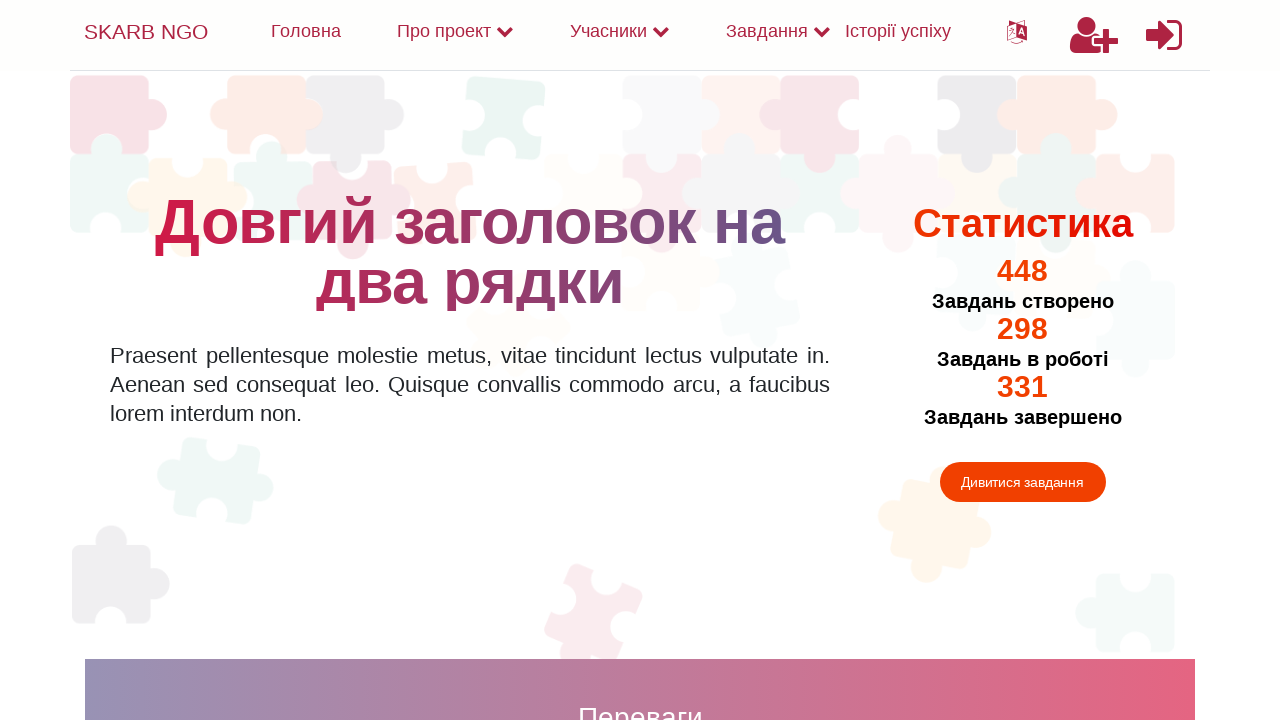

Clicked language dropdown to open language selection menu at (1017, 32) on #langDropdown
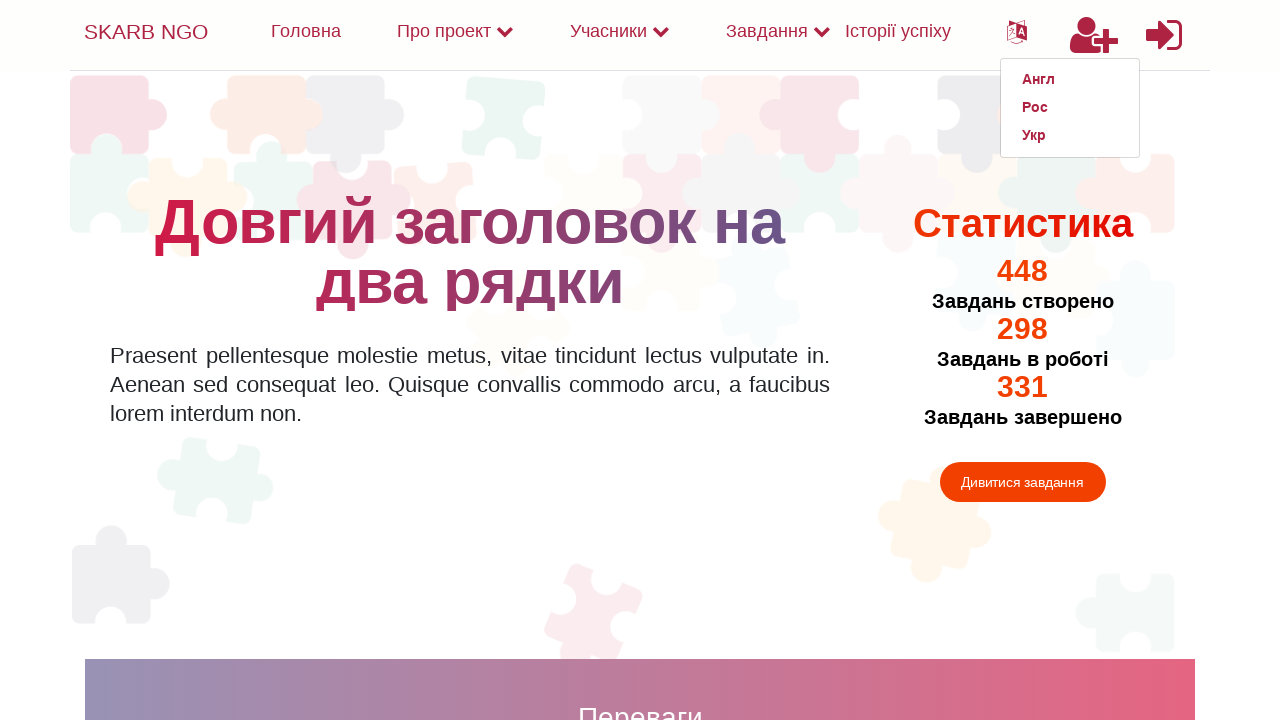

Selected English (EN) language option from dropdown at (1070, 80) on a.dropdown-item.link:has-text('EN'), a.dropdown-item.link:has-text('Англ')
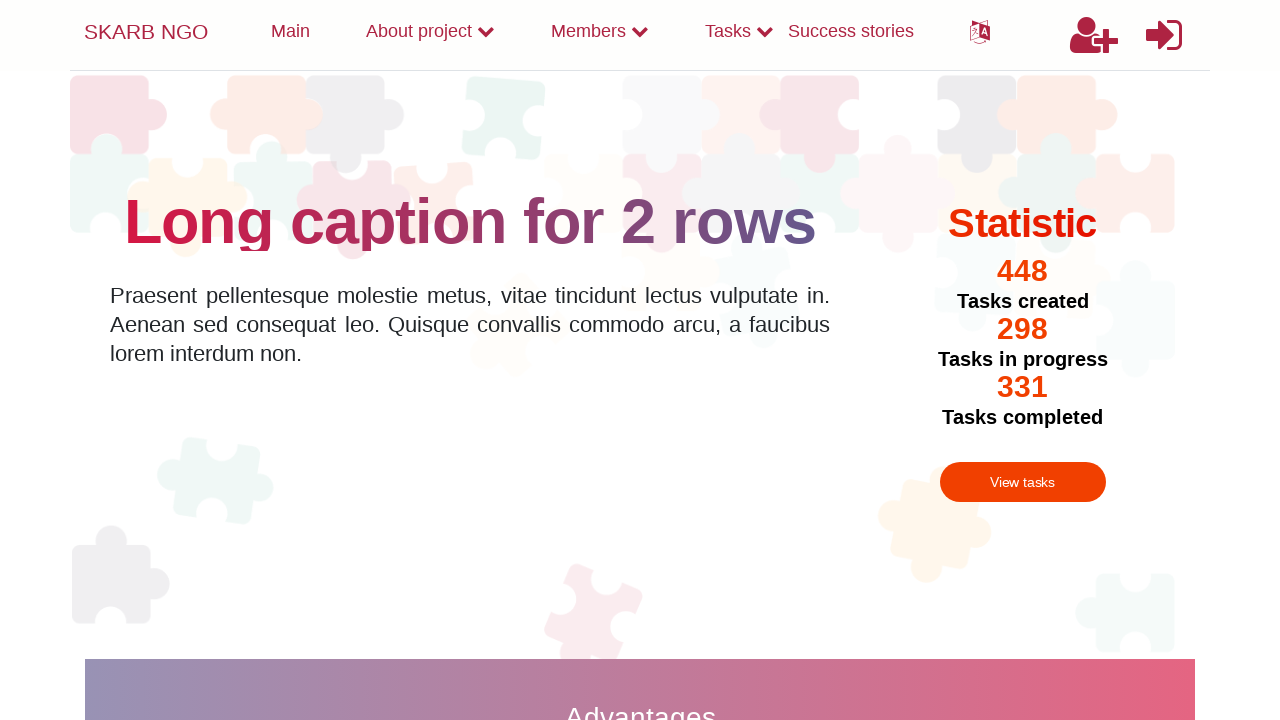

Waited for page title element to load after language switch
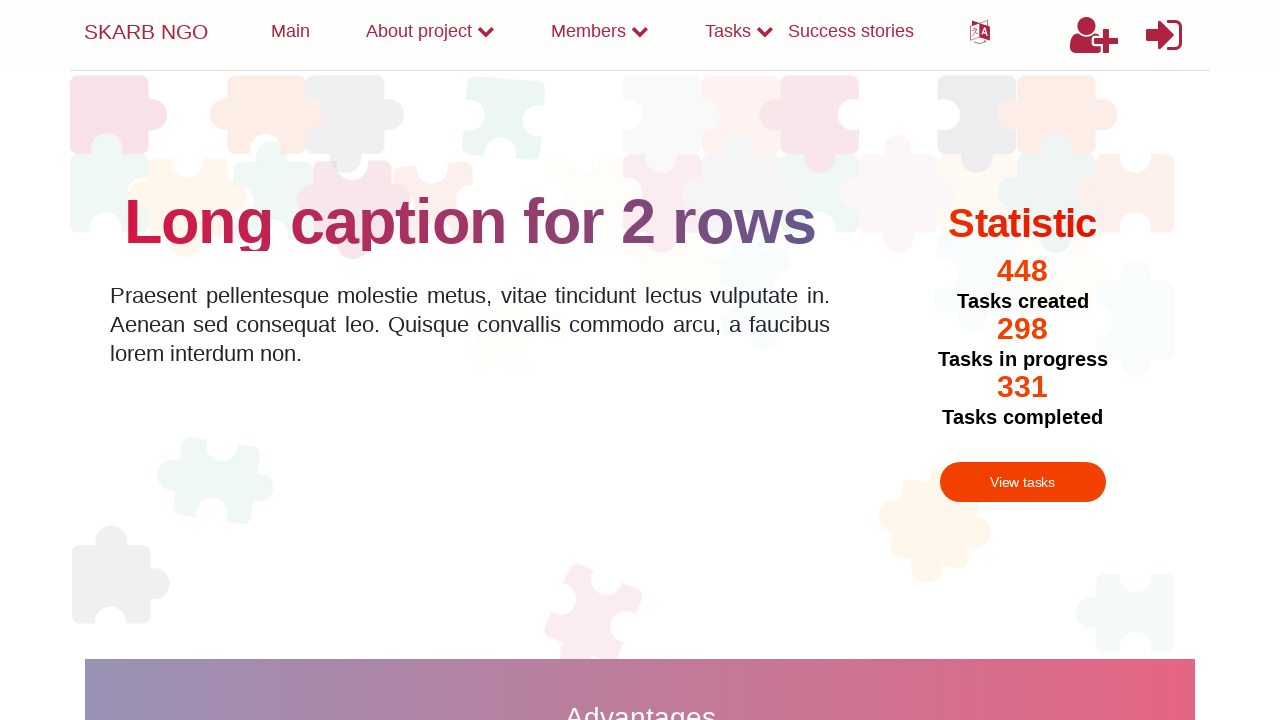

Located the page title element
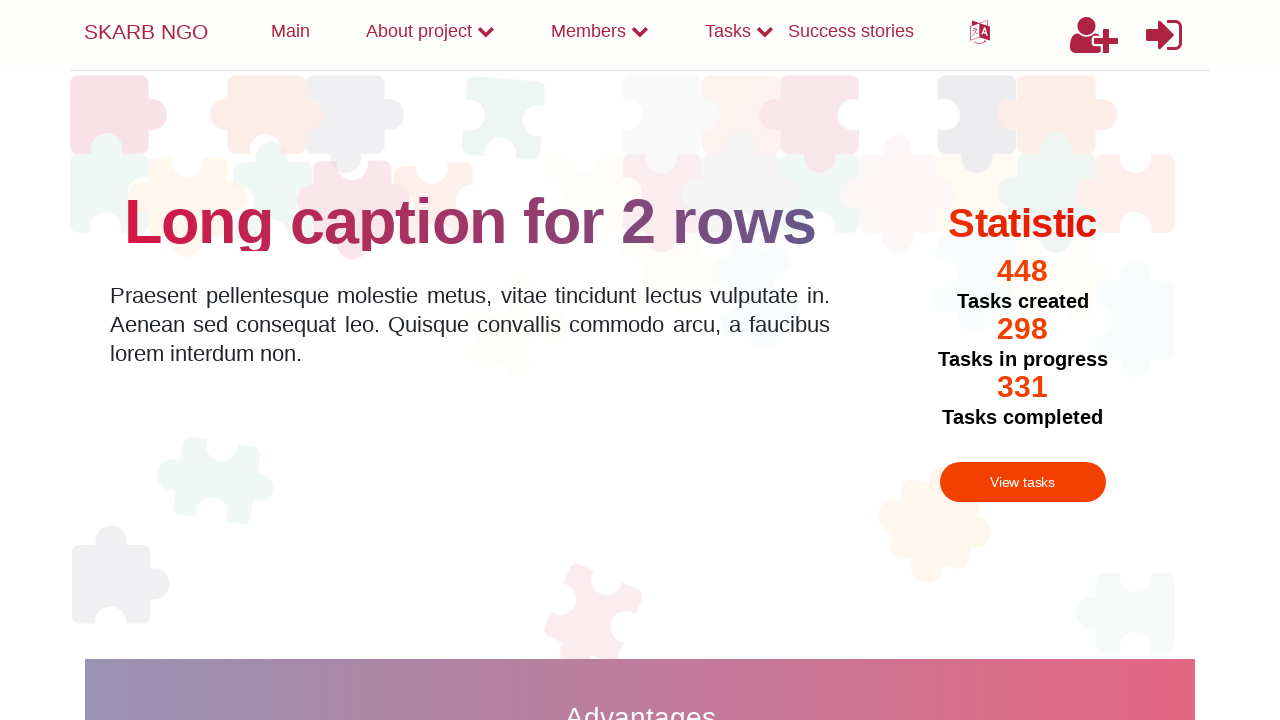

Verified page title changed to English text 'Long caption for 2 rows'
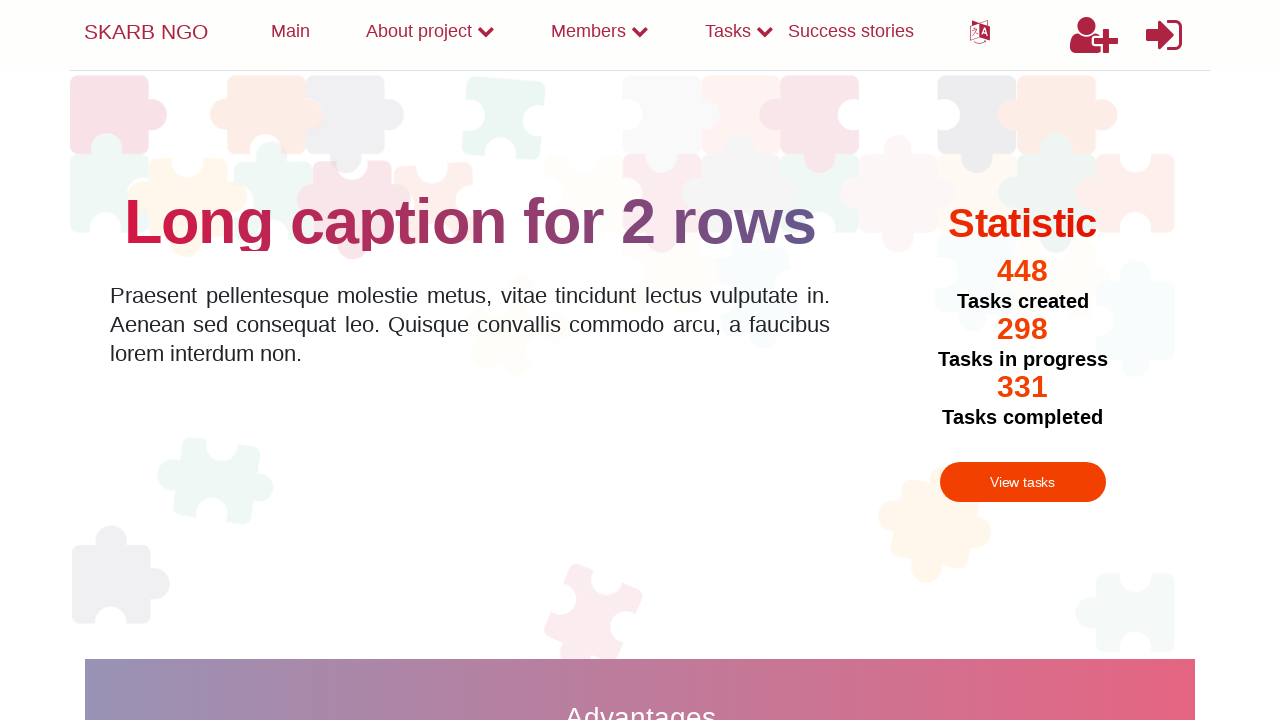

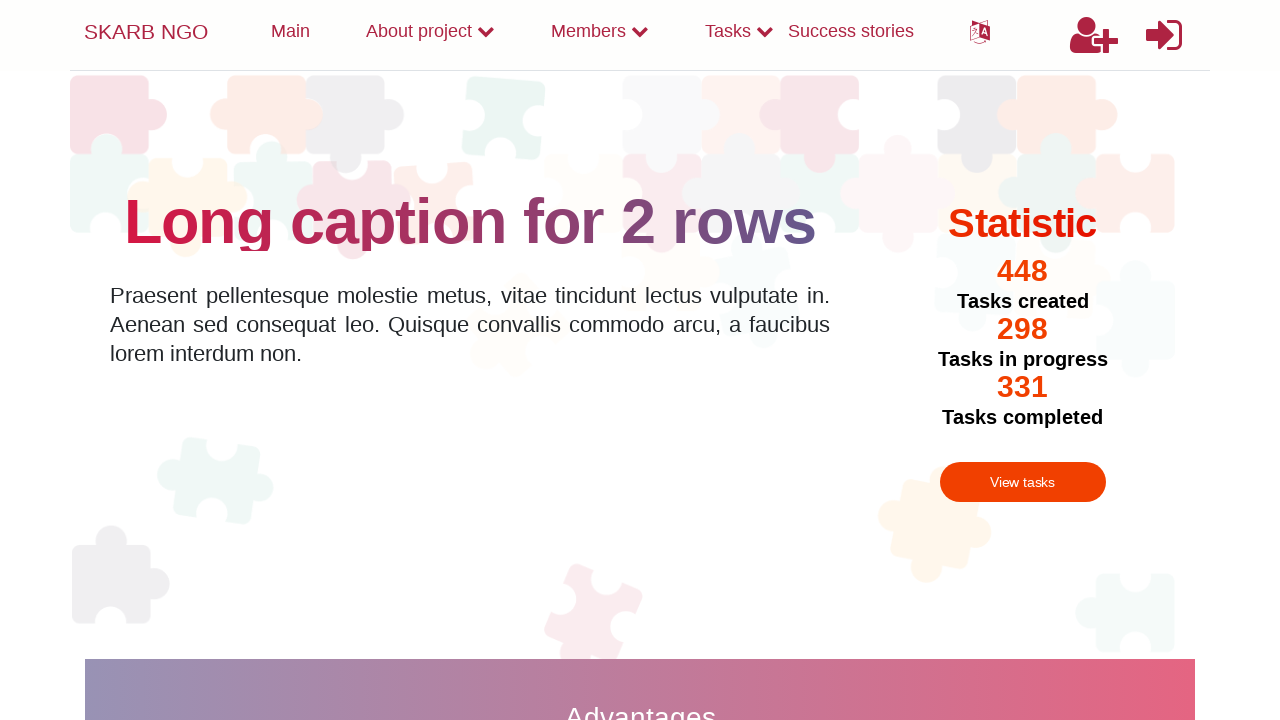